Tests the Broken Links - Images page by navigating to it and checking for image presence

Starting URL: https://demoqa.com/elements

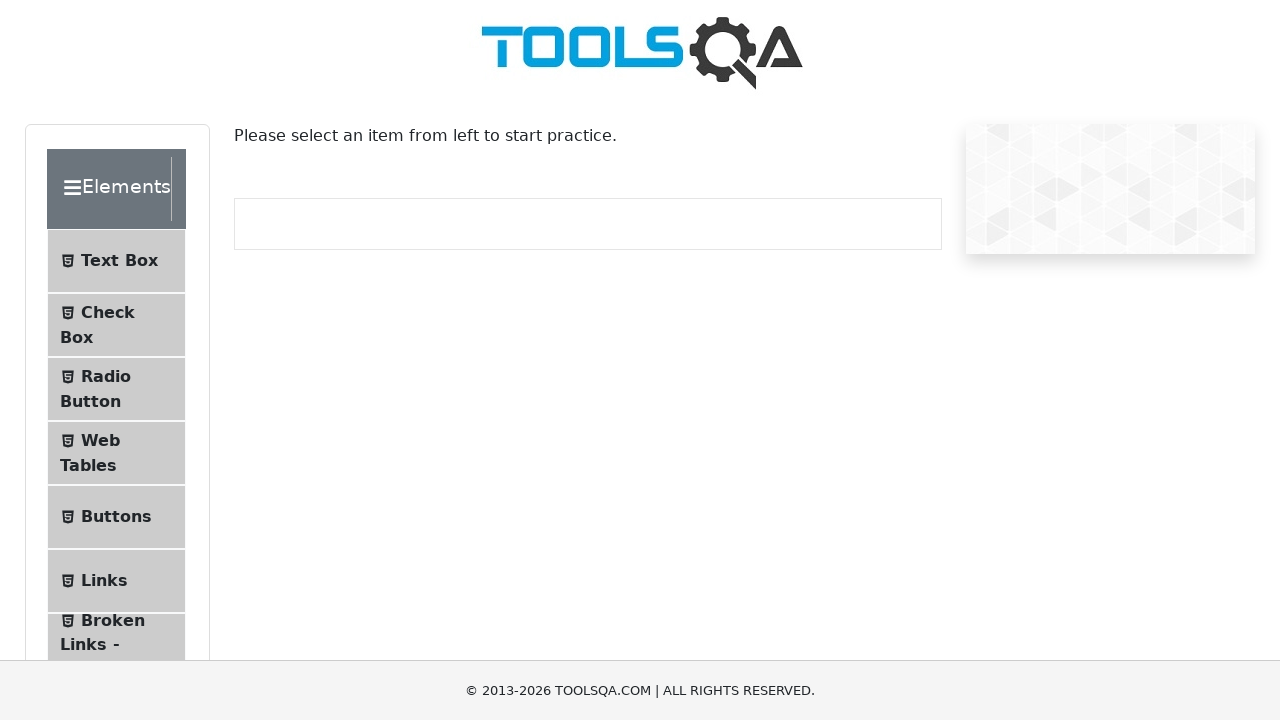

Clicked on Broken Links - Images menu item at (116, 645) on li#item-6
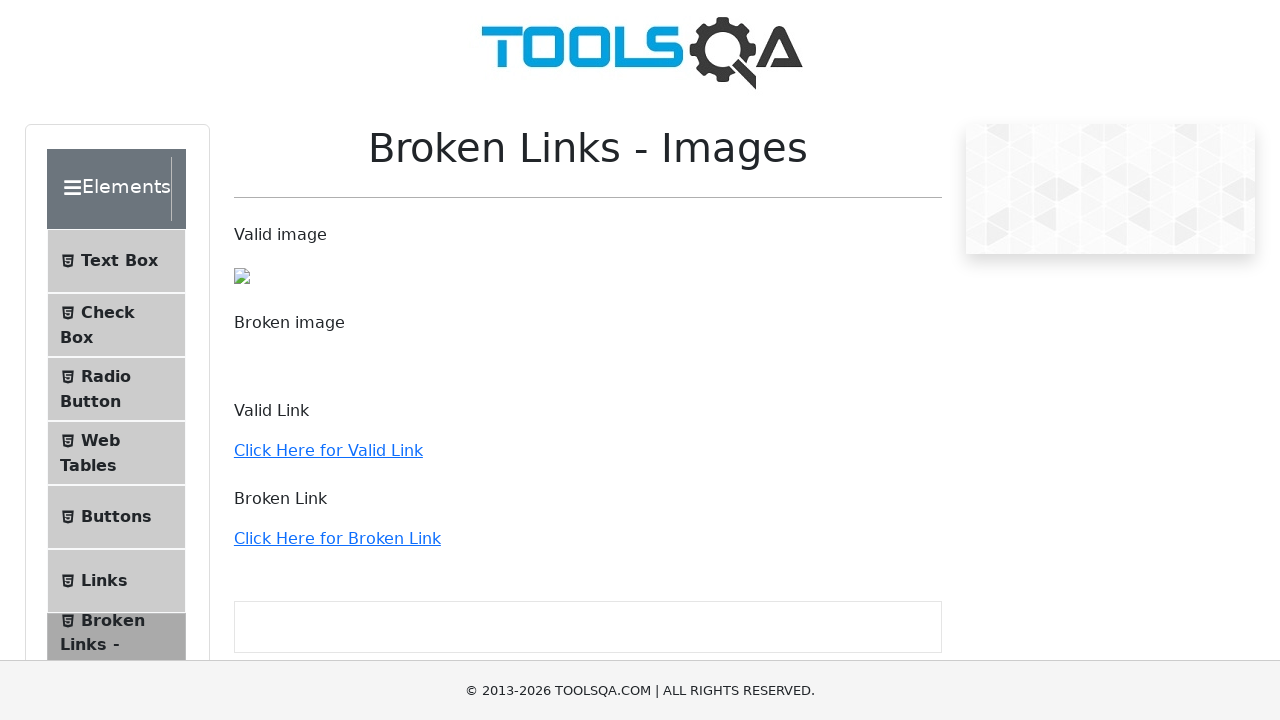

Image with Toolsqa.jpg source loaded successfully
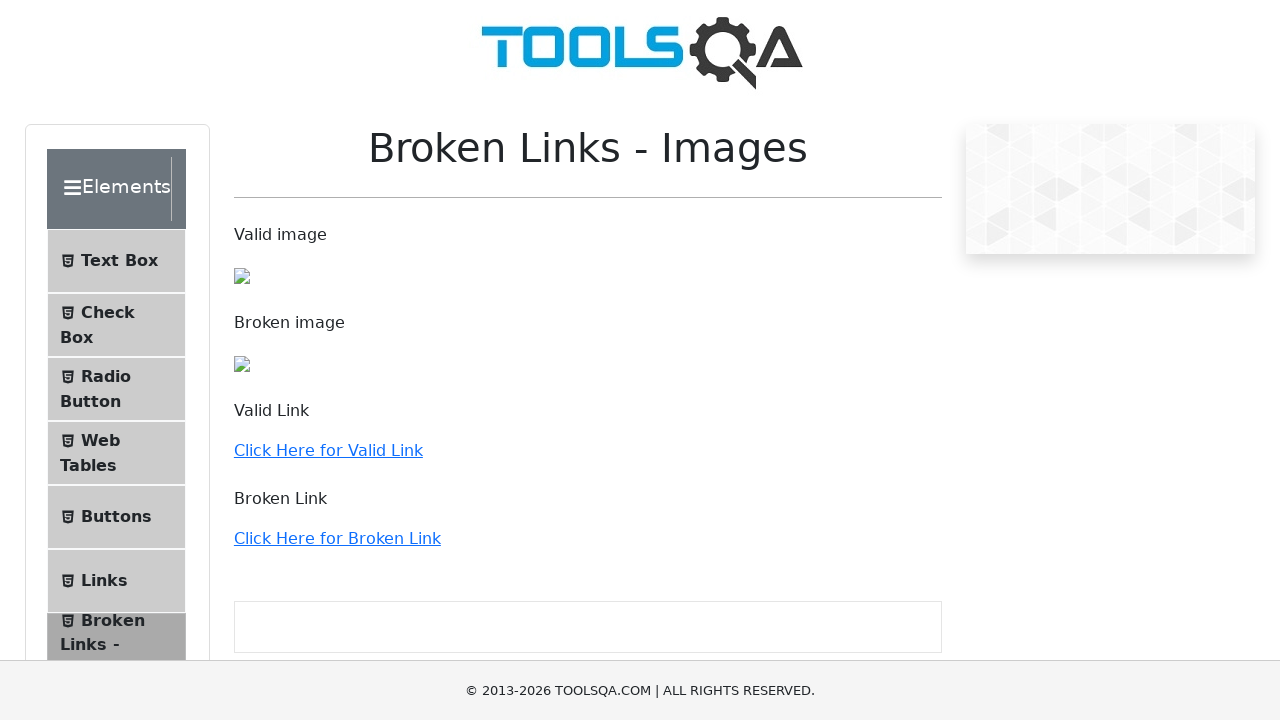

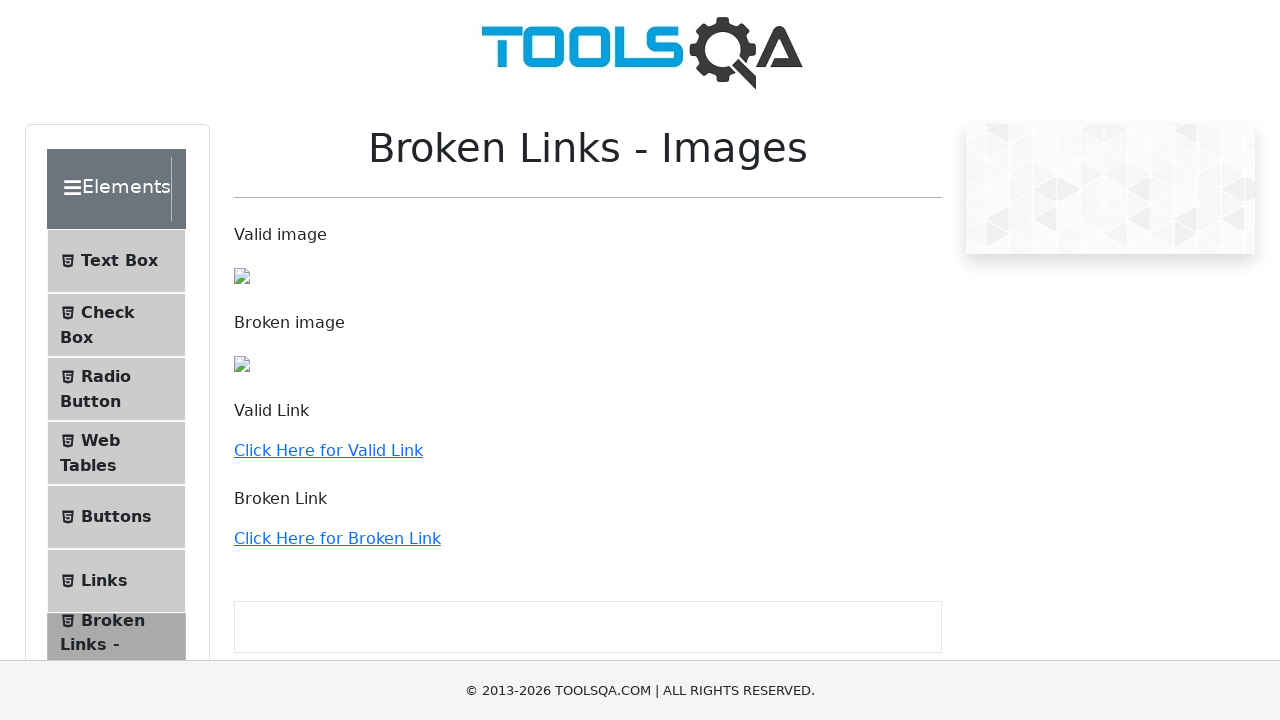